Tests auto-suggestive dropdown functionality by typing a partial search term and selecting a matching option from the suggestions list

Starting URL: https://rahulshettyacademy.com/dropdownsPractise/

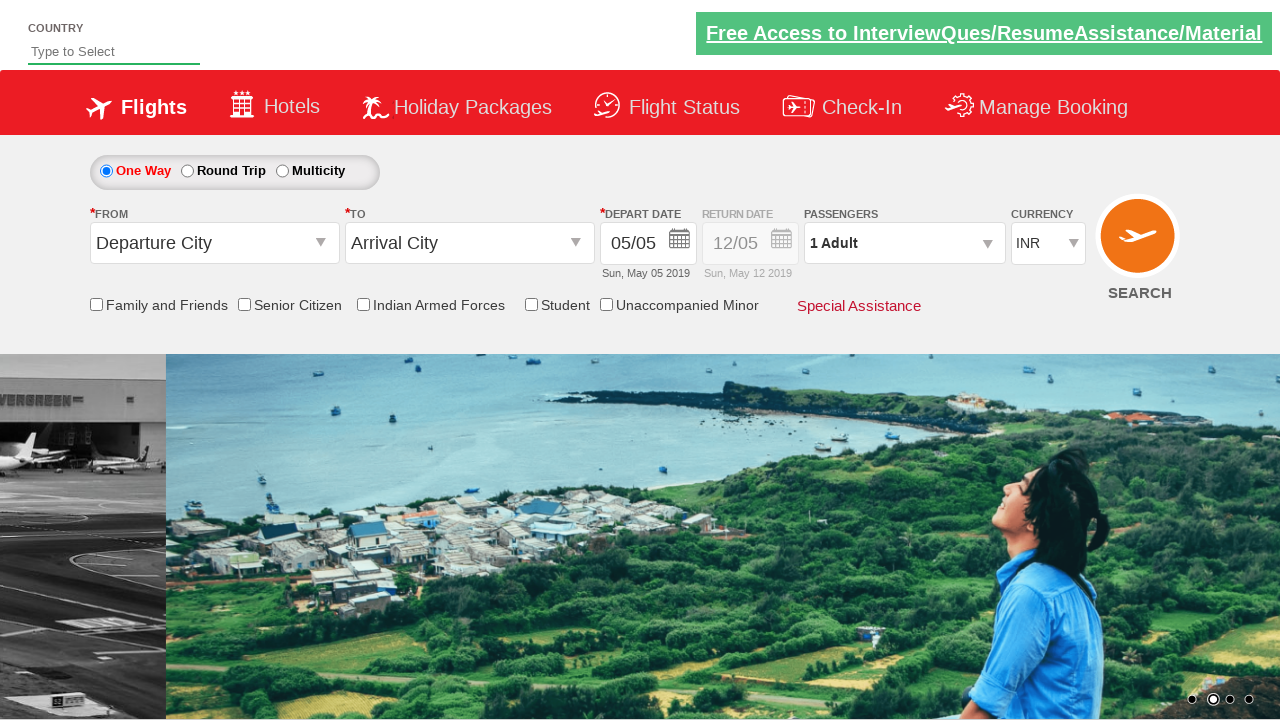

Filled autosuggest field with 'ind' to trigger suggestions on #autosuggest
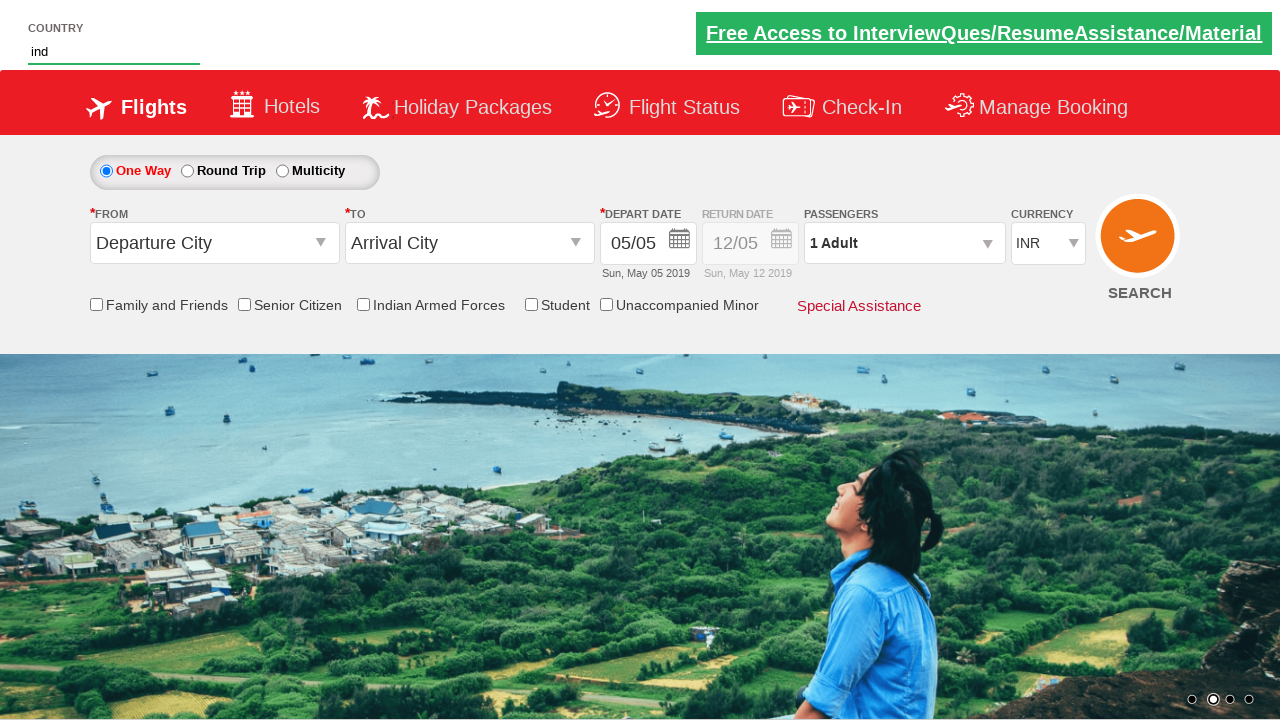

Waited for suggestion dropdown options to appear
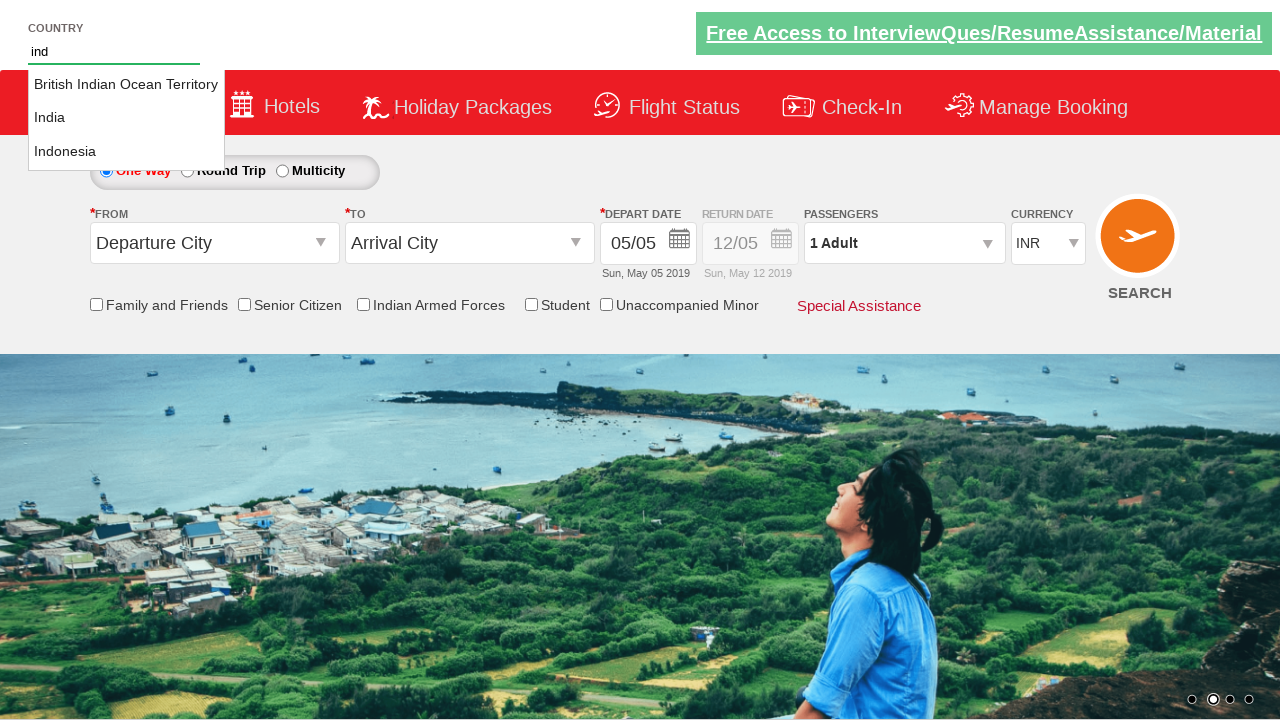

Retrieved all available suggestion options from dropdown
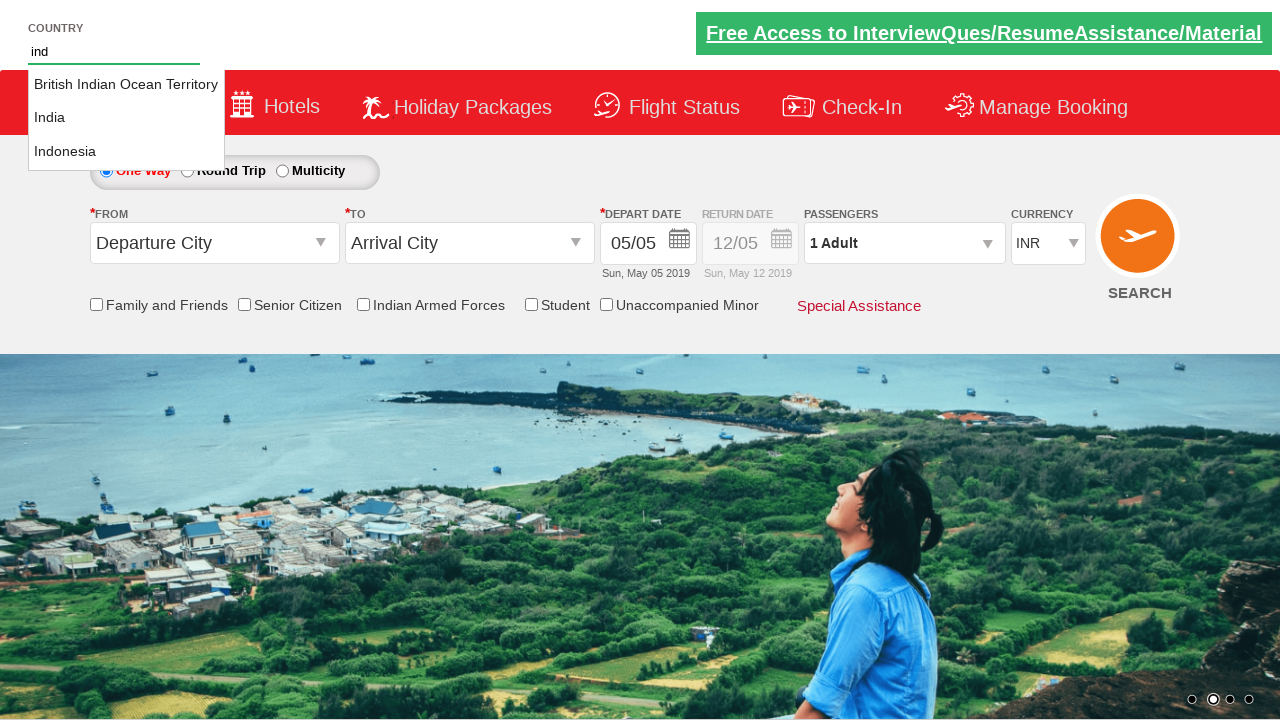

Selected 'India' from the autosuggestive dropdown options at (126, 118) on li.ui-menu-item a >> nth=1
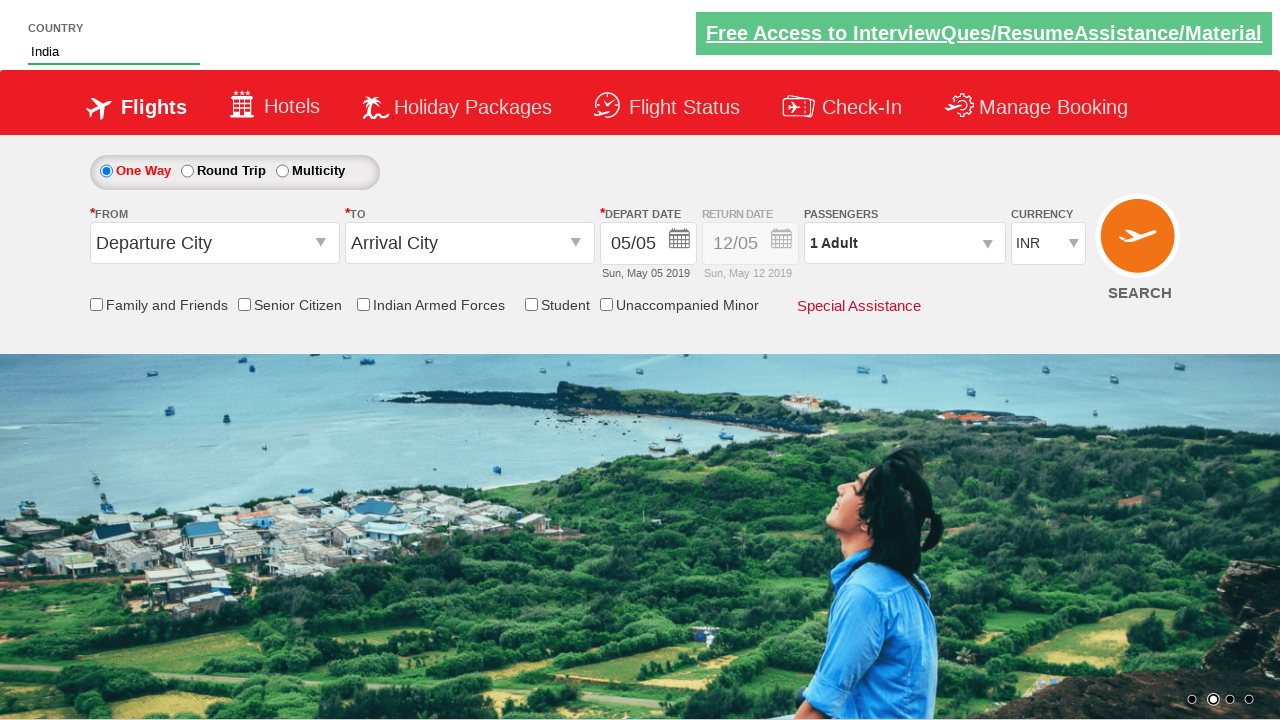

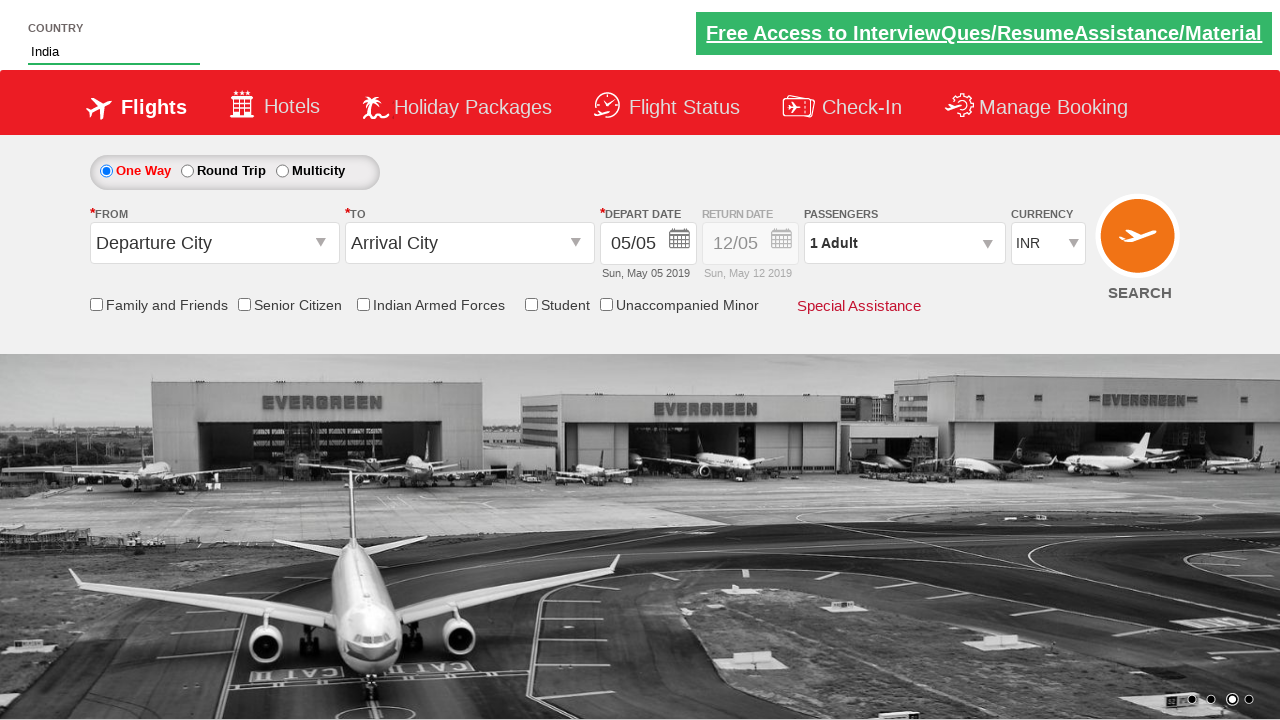